Tests error handling by navigating to a non-existent page and verifying appropriate error messaging, then recovers by navigating back to the main page.

Starting URL: https://pifa-league.preview.emergentagent.com/nonexistent-page

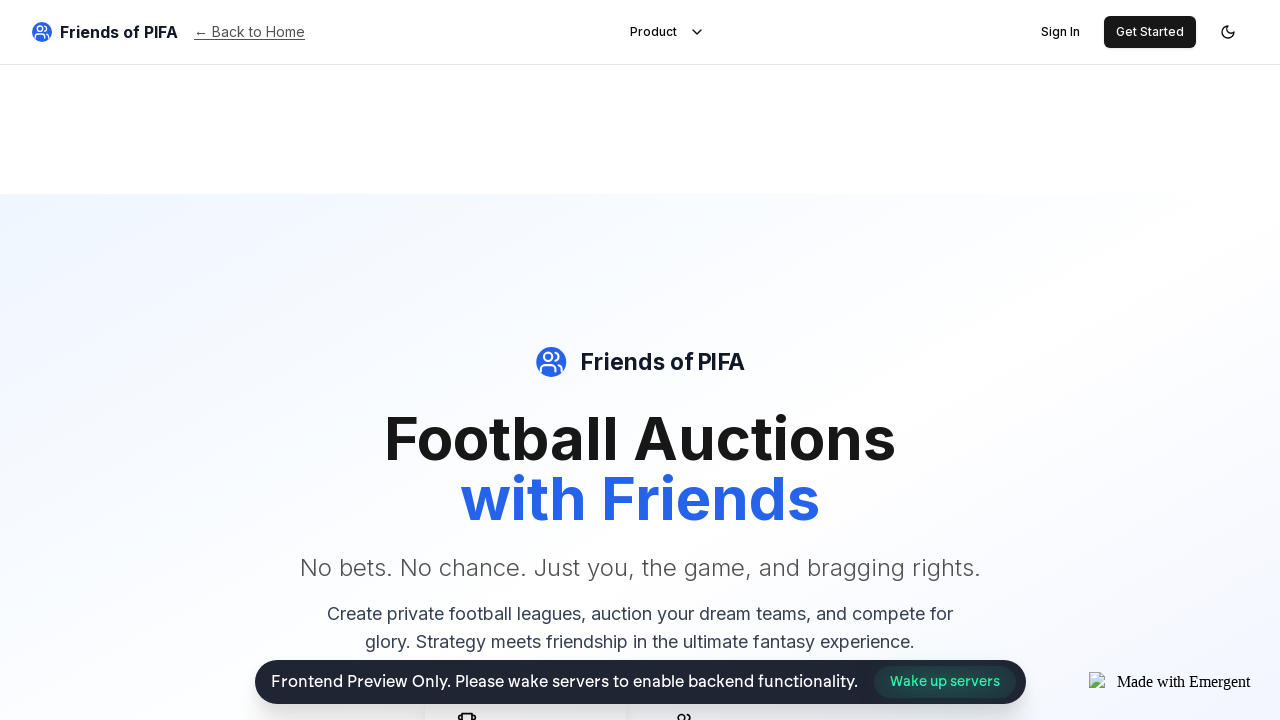

Checked for 404 error page content (404, Not Found, or Page not found text)
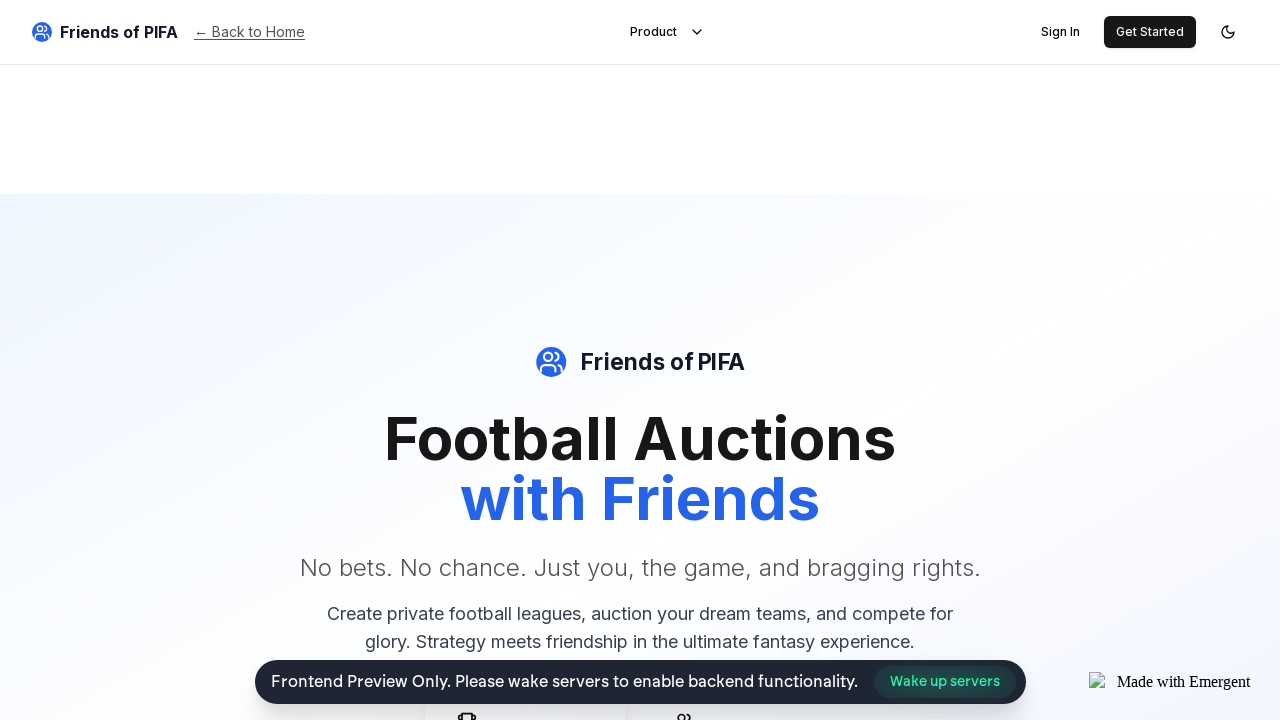

Navigated to main page to verify application recovery
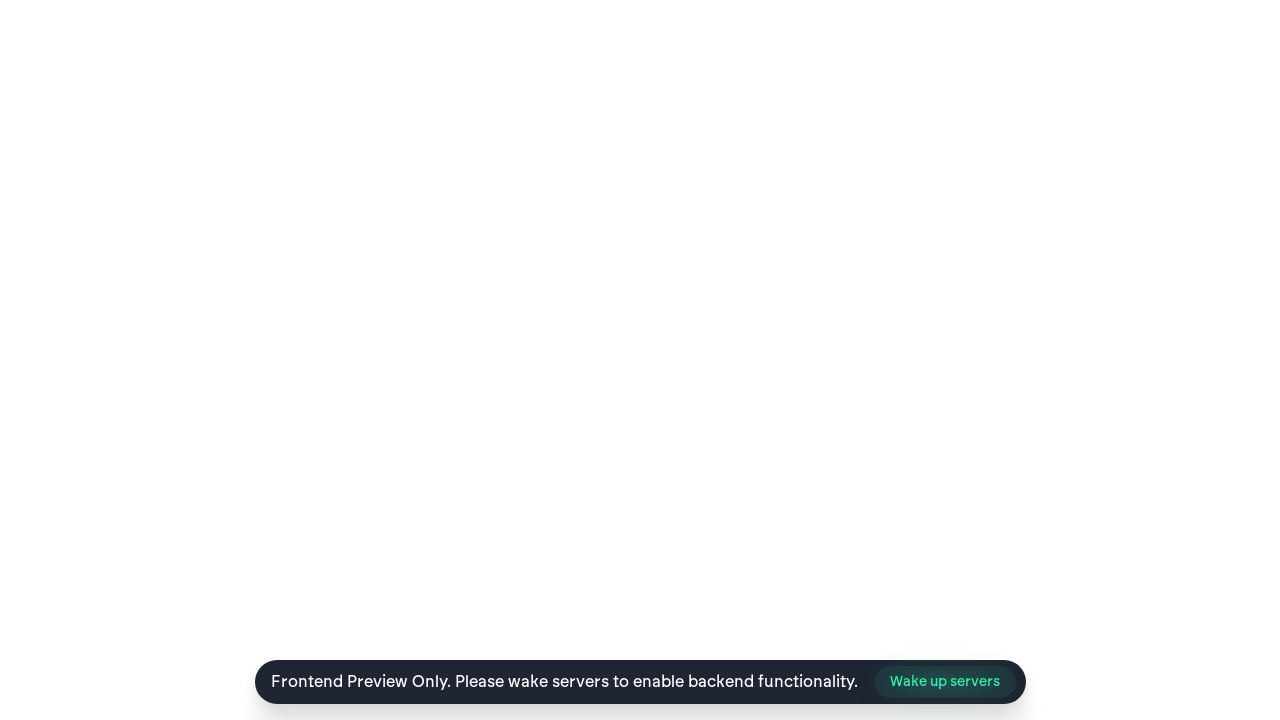

Waited for main page to load (networkidle state)
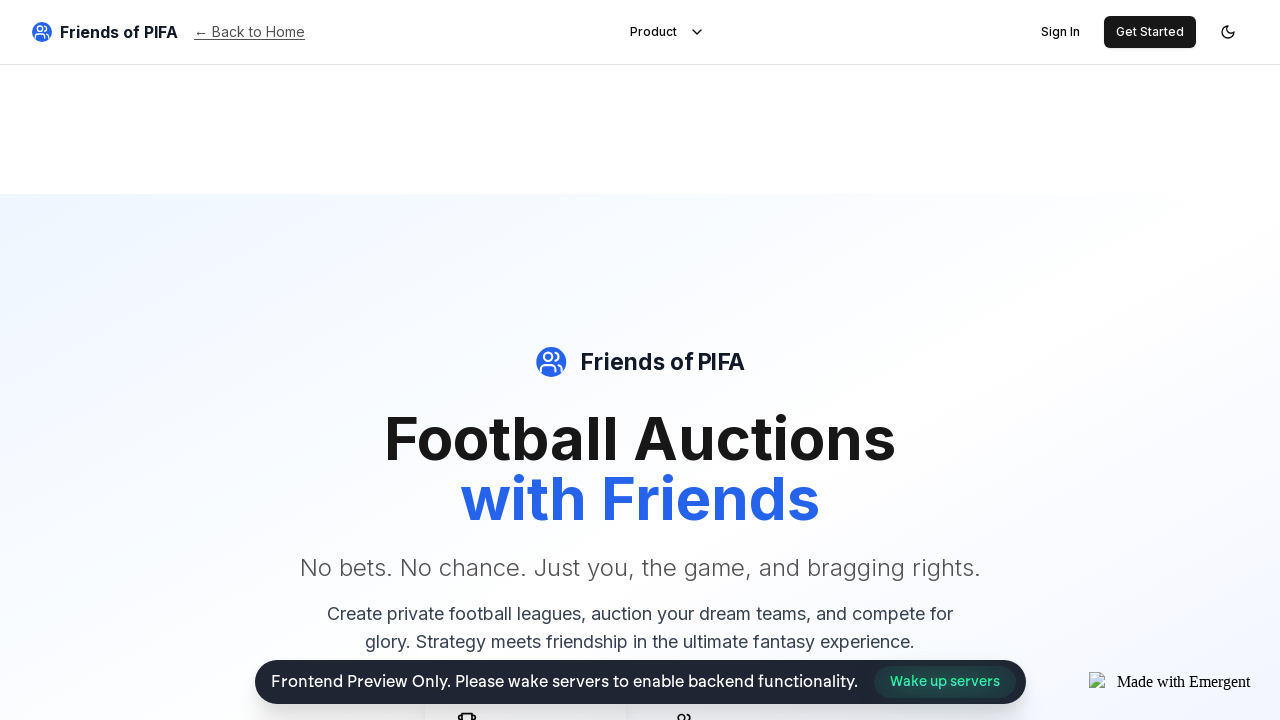

Verified application recovered - body element is visible
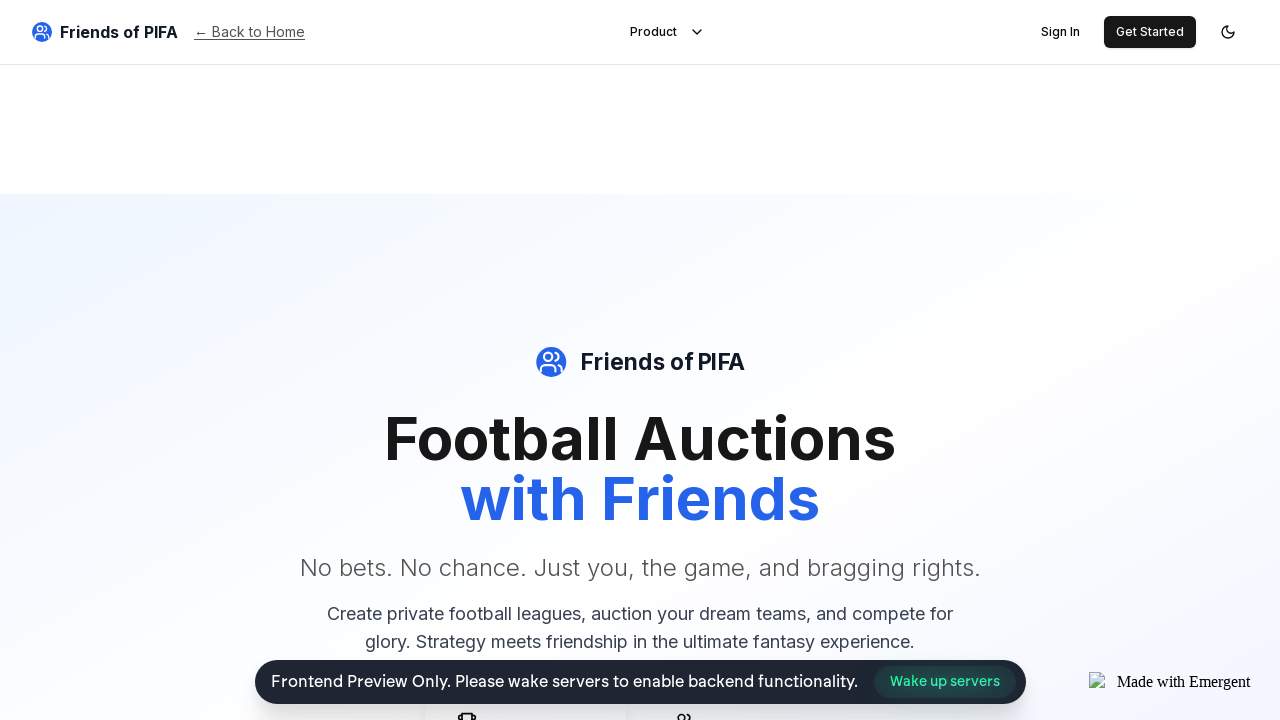

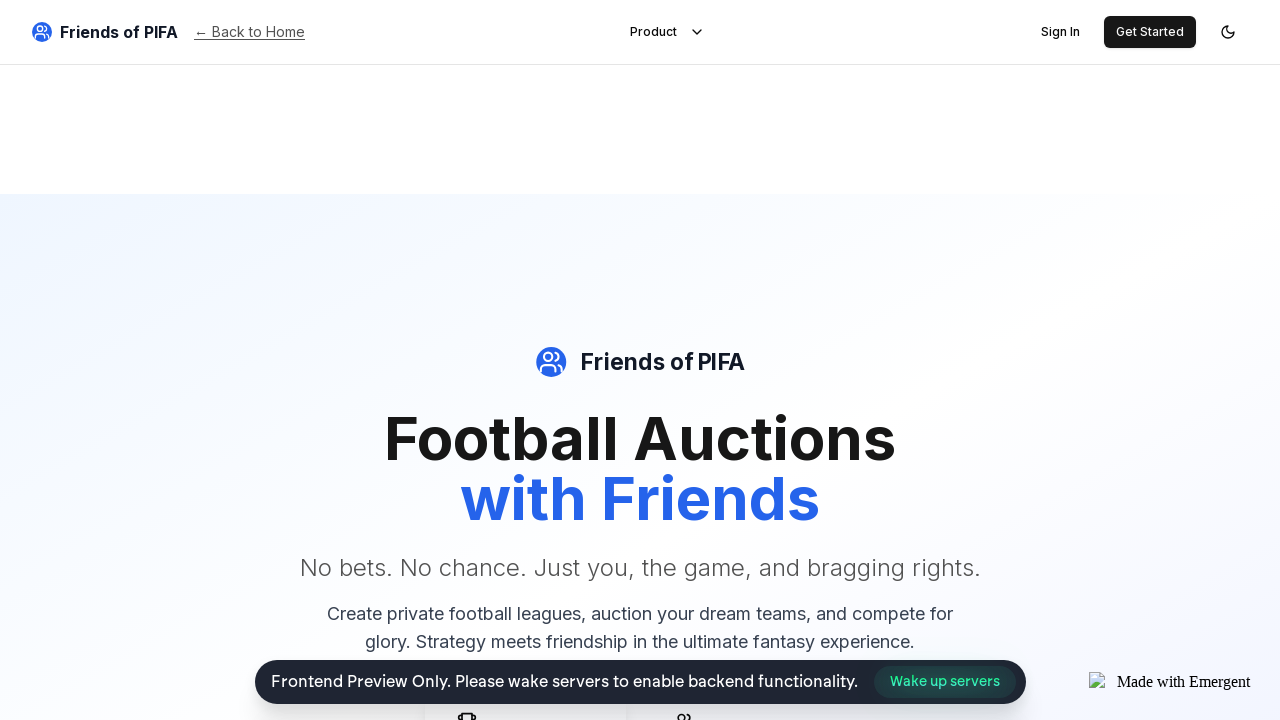